Navigates to W3Schools HTML tables page and scrolls to a specific section titled "Table Rows"

Starting URL: https://www.w3schools.com/html/html_tables.asp

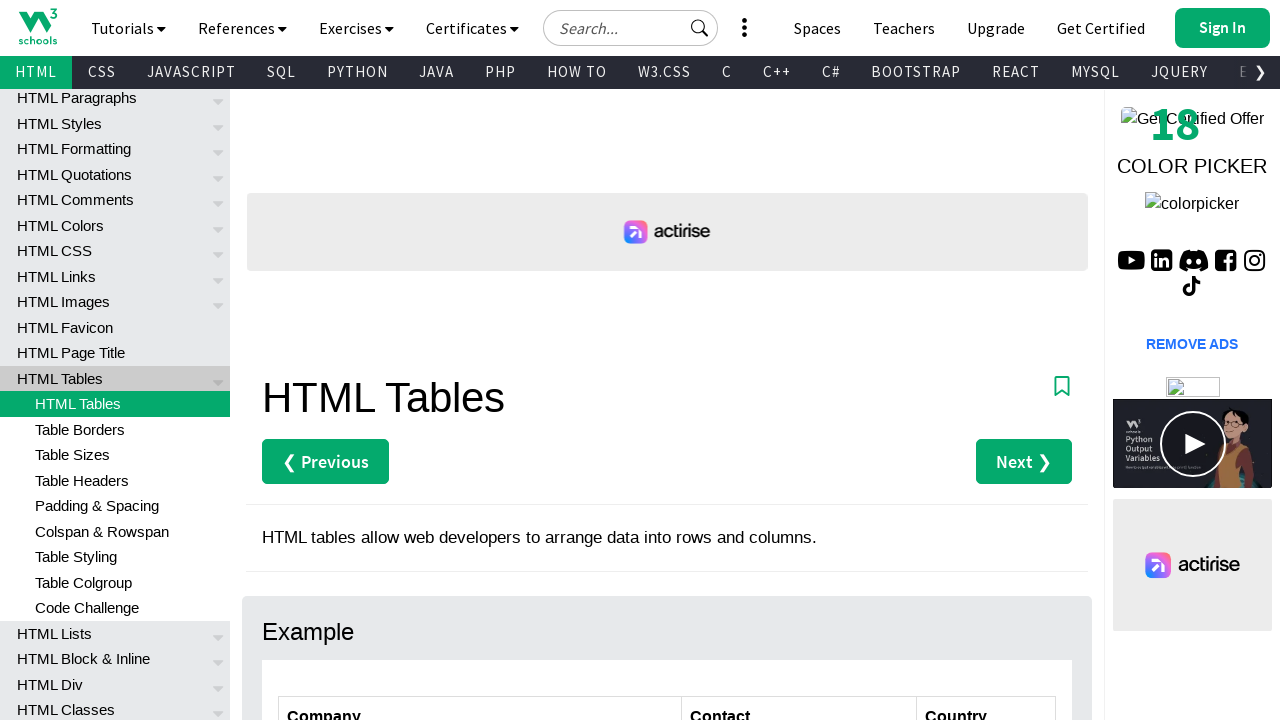

Navigated to W3Schools HTML tables page
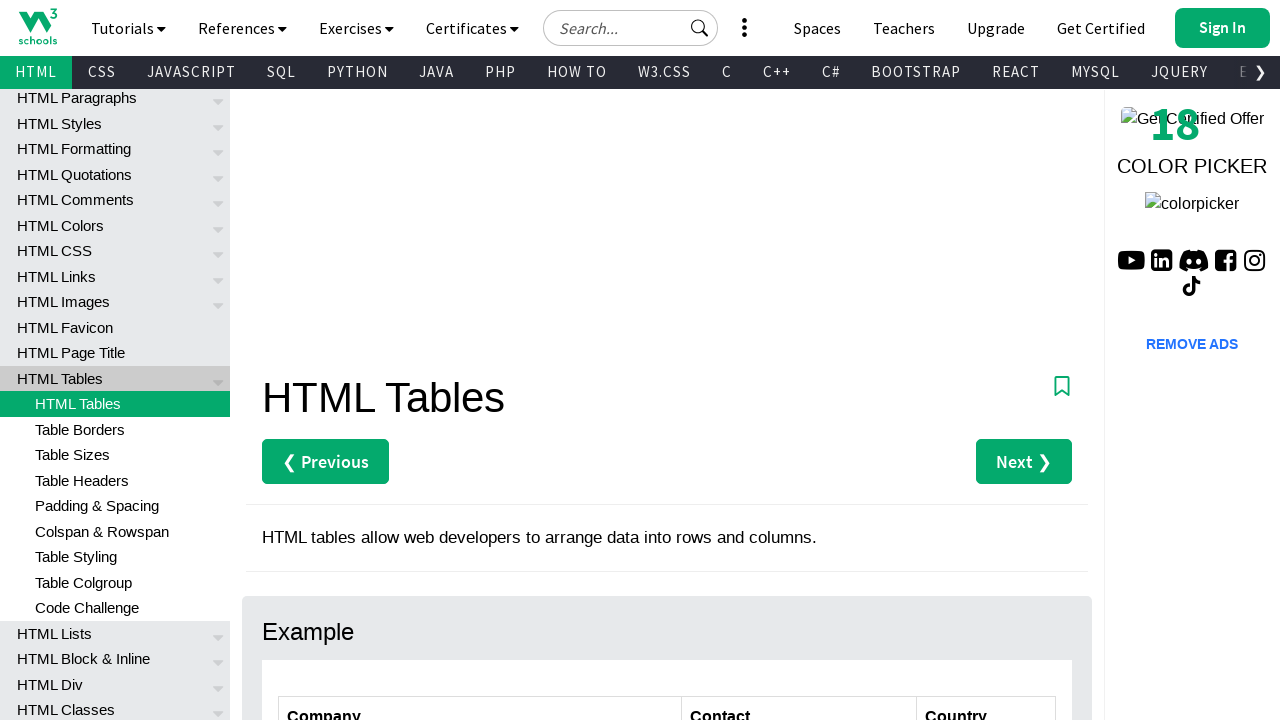

Located 'Table Rows' heading element
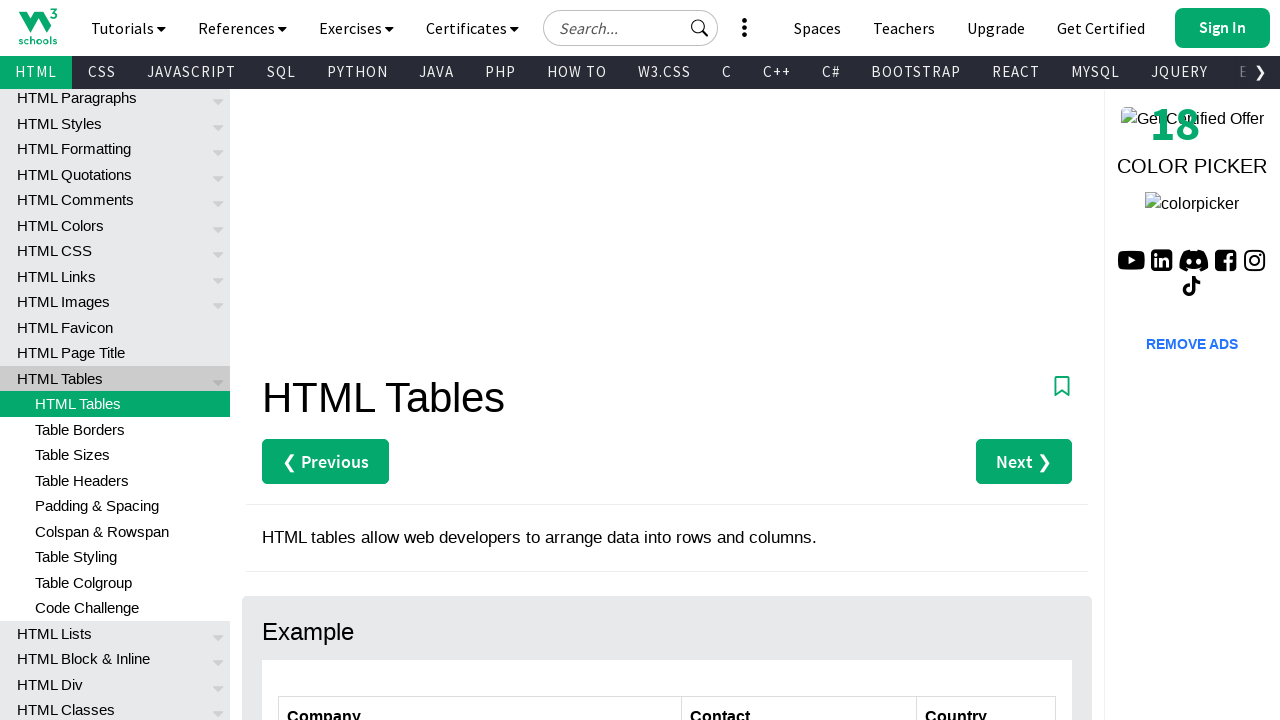

Scrolled to 'Table Rows' section
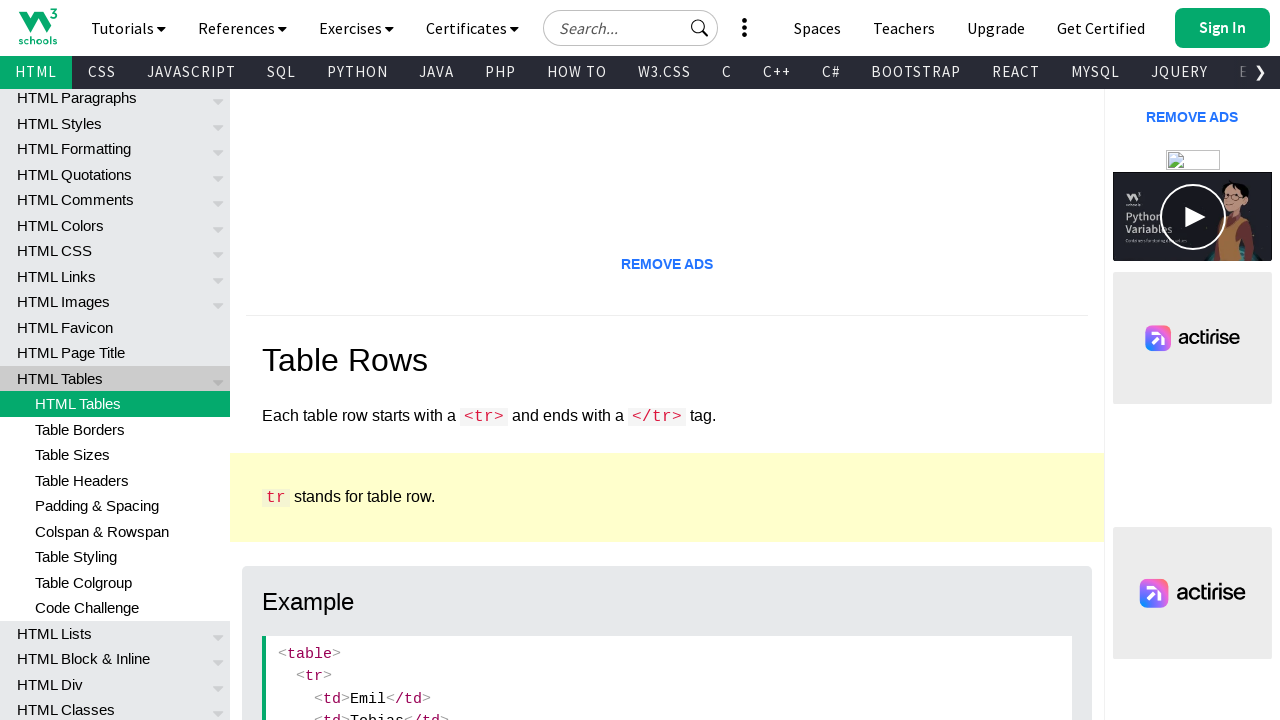

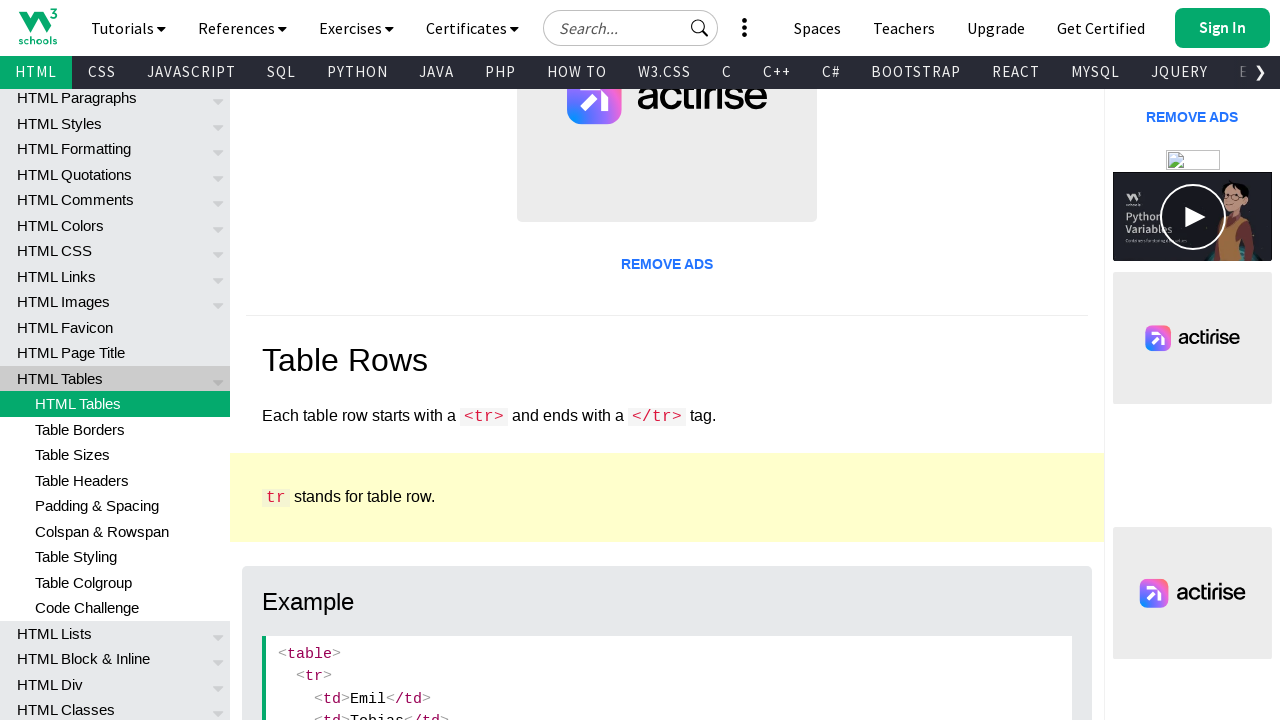